Tests visibility toggling of an input element by clicking hide/show buttons and verifying the element's visibility state

Starting URL: https://rahulshettyacademy.com/AutomationPractice/

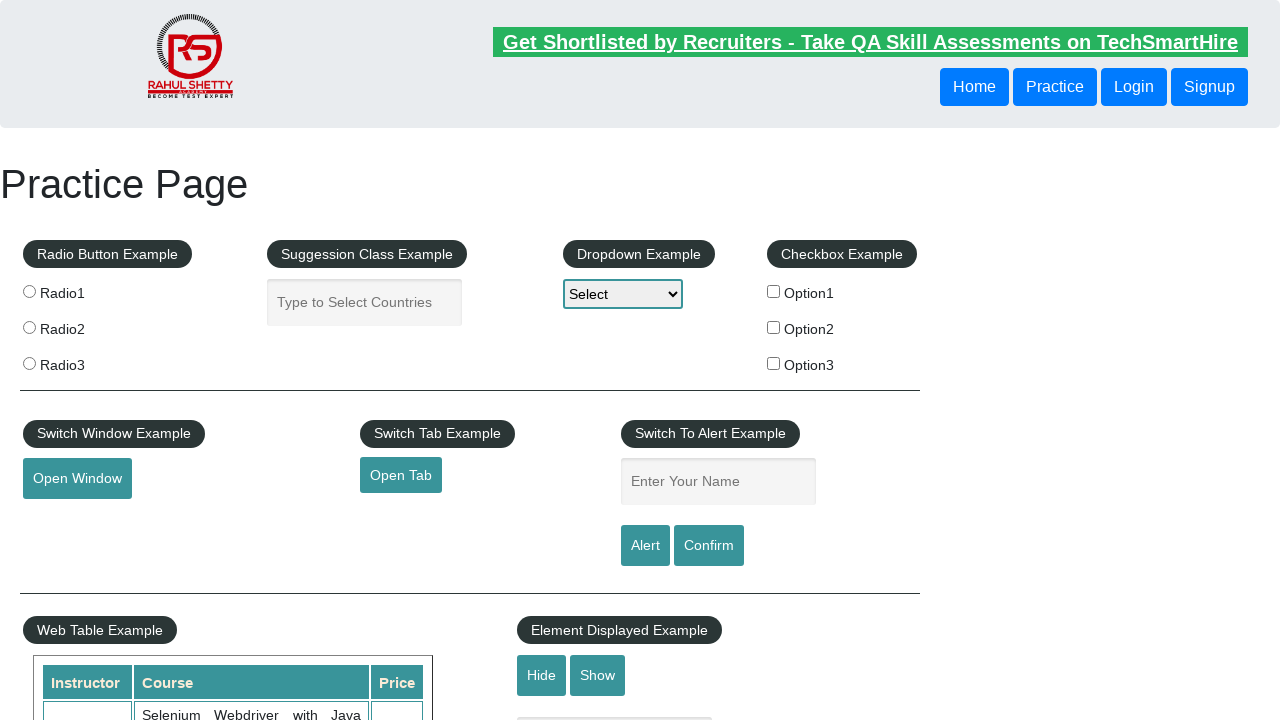

Waited for Hide/Show Example input element to be visible
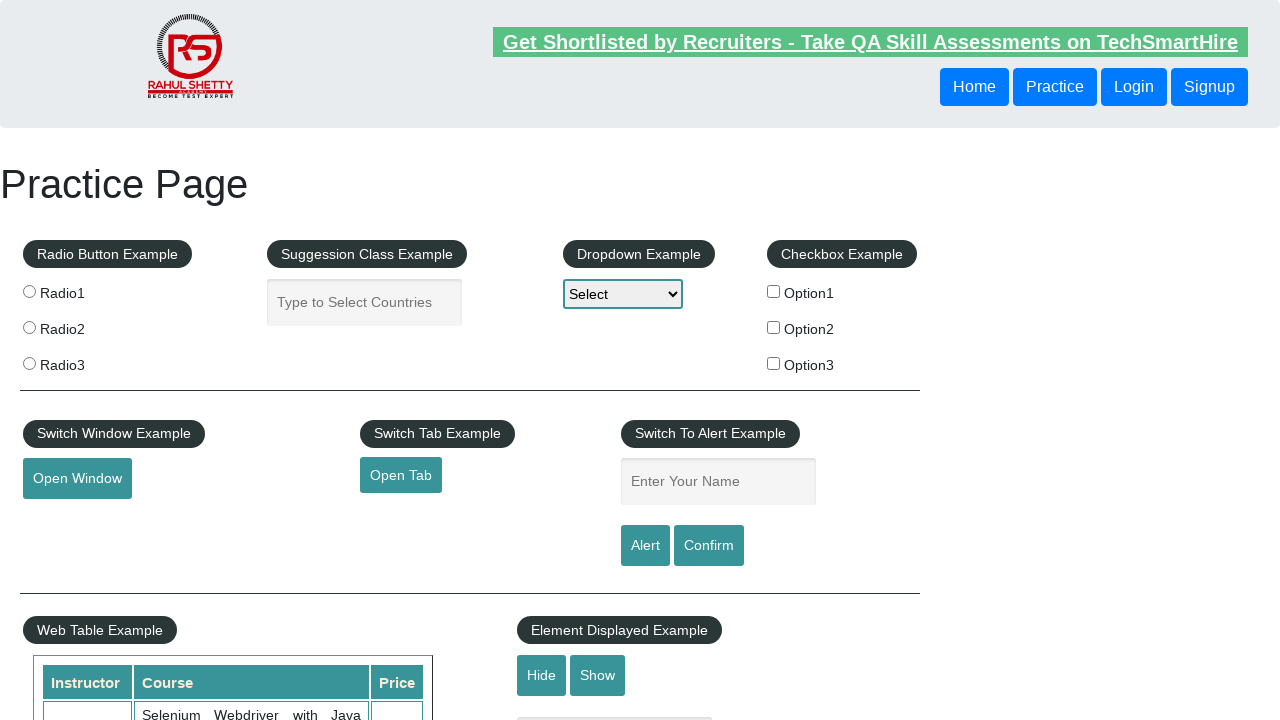

Clicked Hide button to hide the input element at (542, 675) on internal:role=button[name="Hide"i]
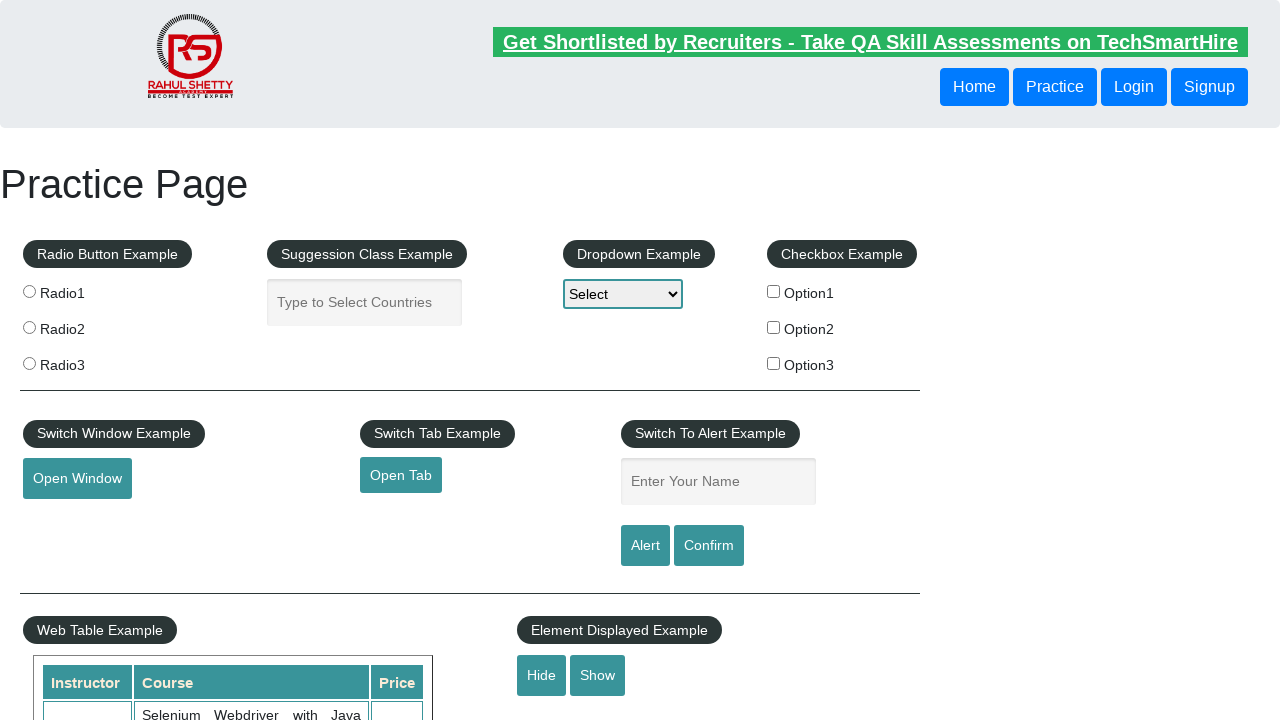

Verified that Hide/Show Example input element is now hidden
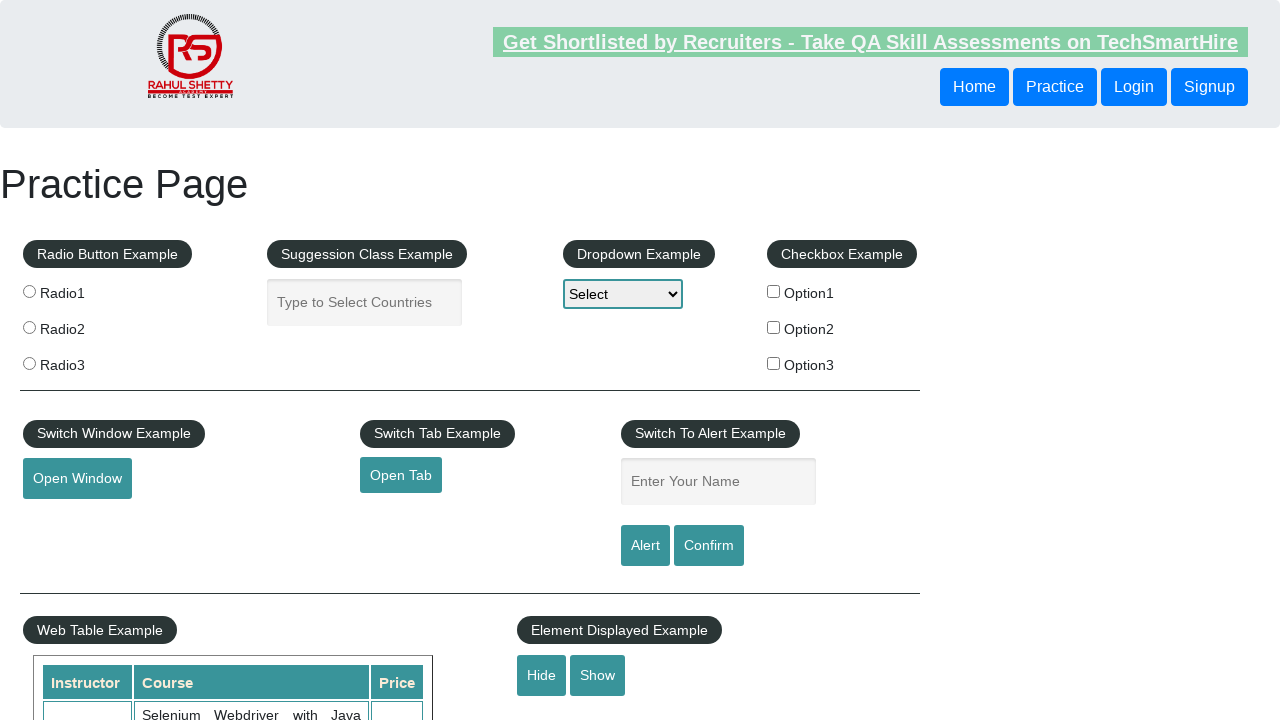

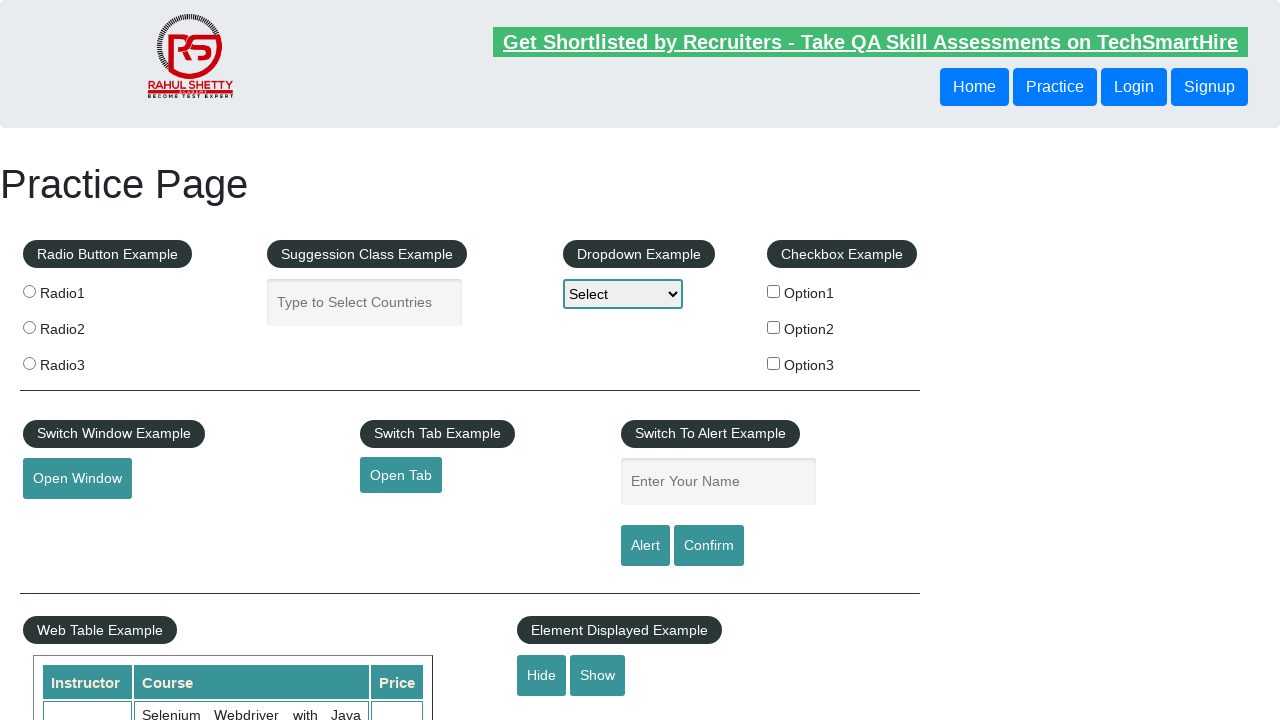